Tests a loading images page by waiting for the award element to load and then verifying that images are present in the image container.

Starting URL: https://bonigarcia.dev/selenium-webdriver-java/loading-images.html

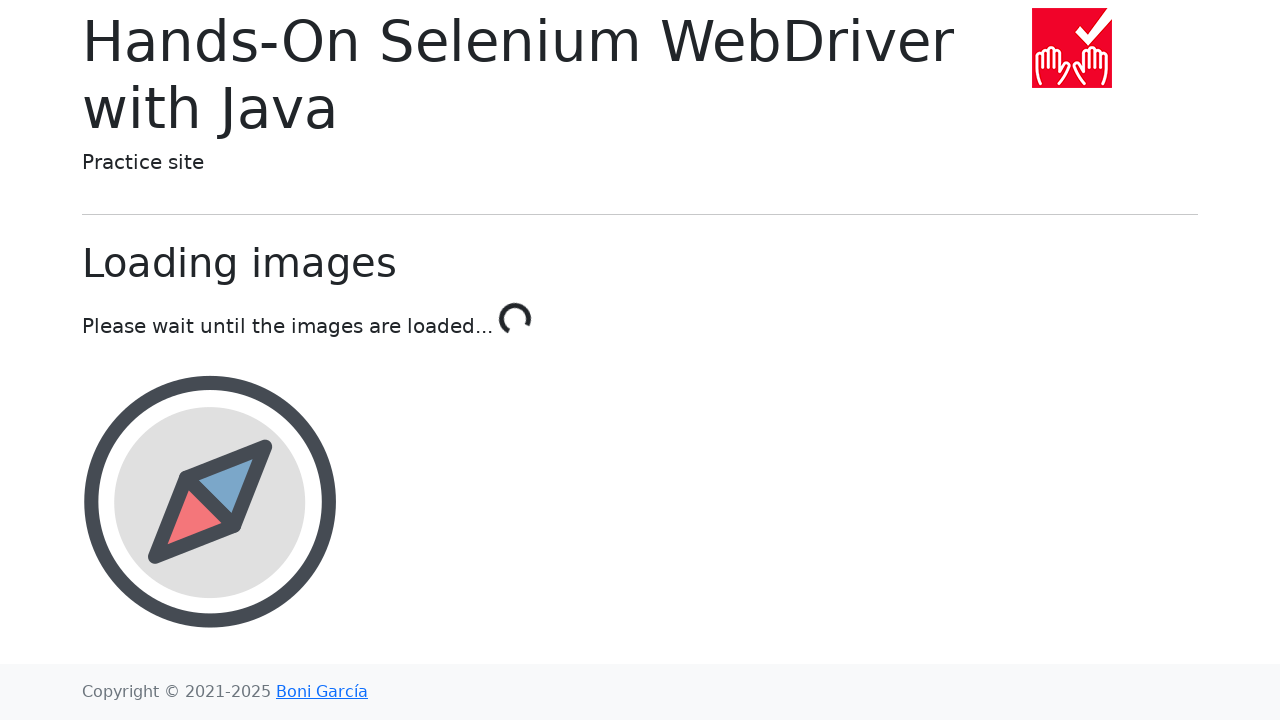

Navigated to loading images test page
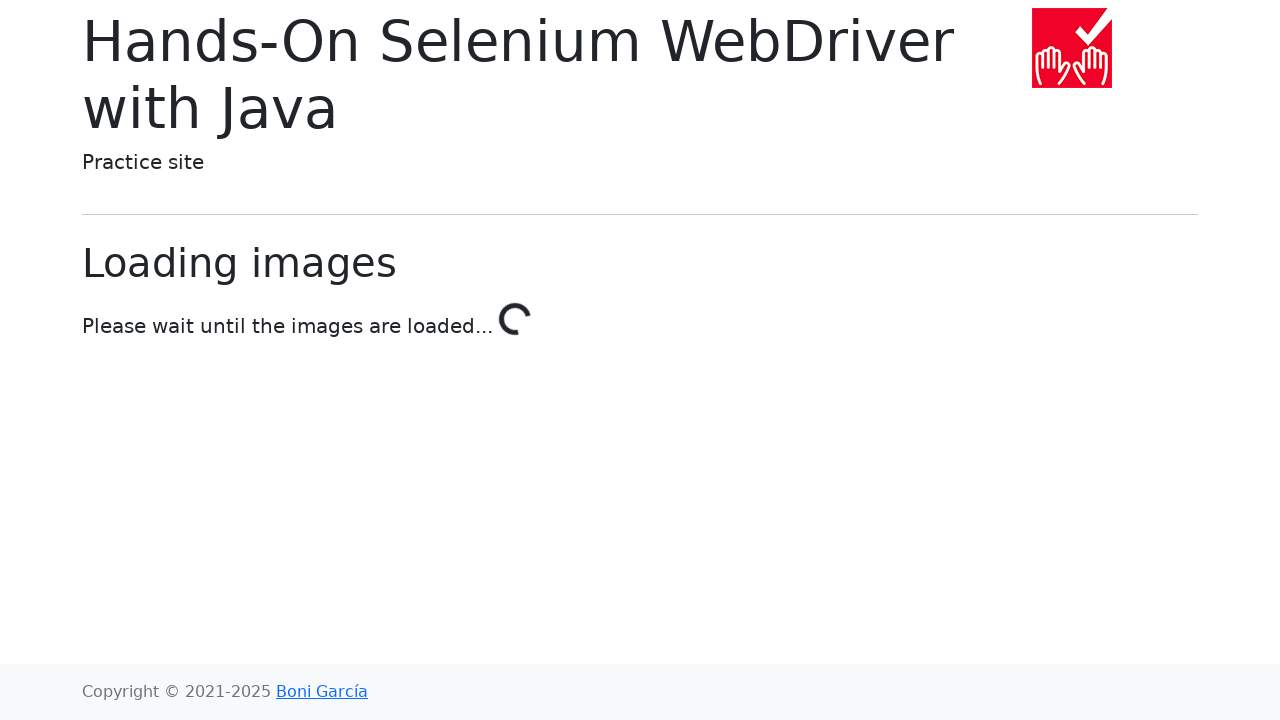

Award element loaded, indicating images have finished loading
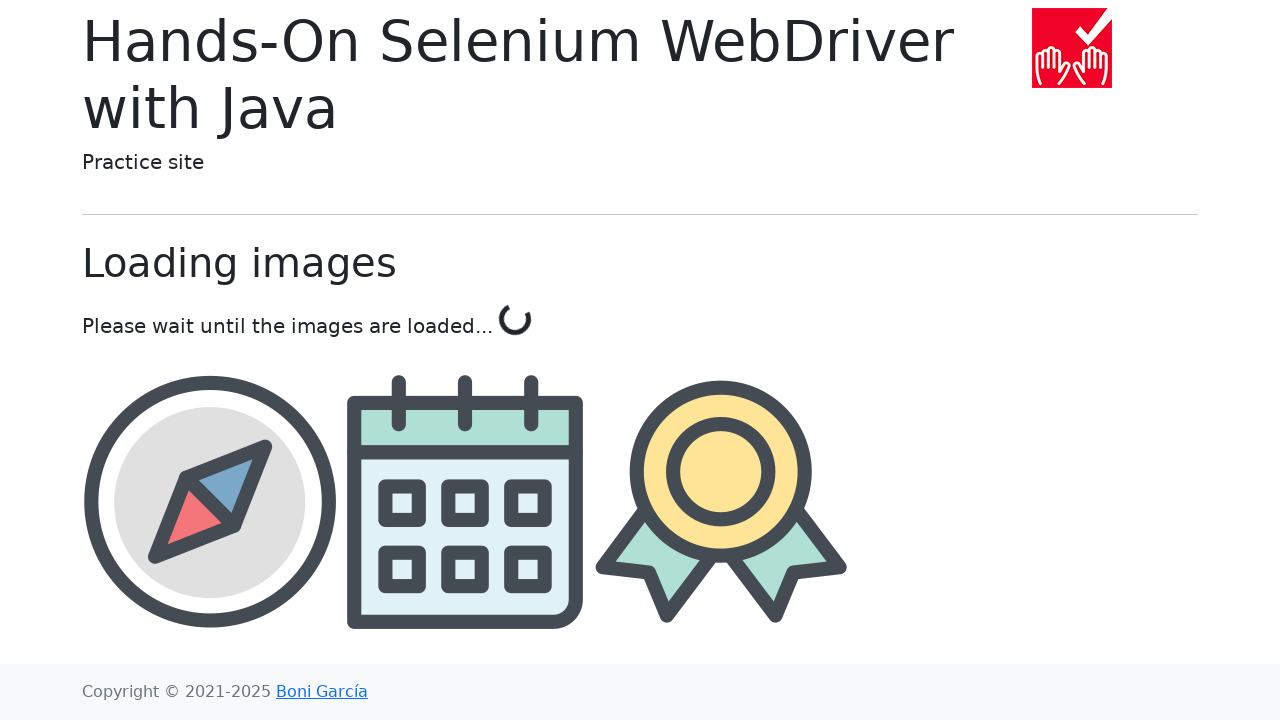

Images in container are now present
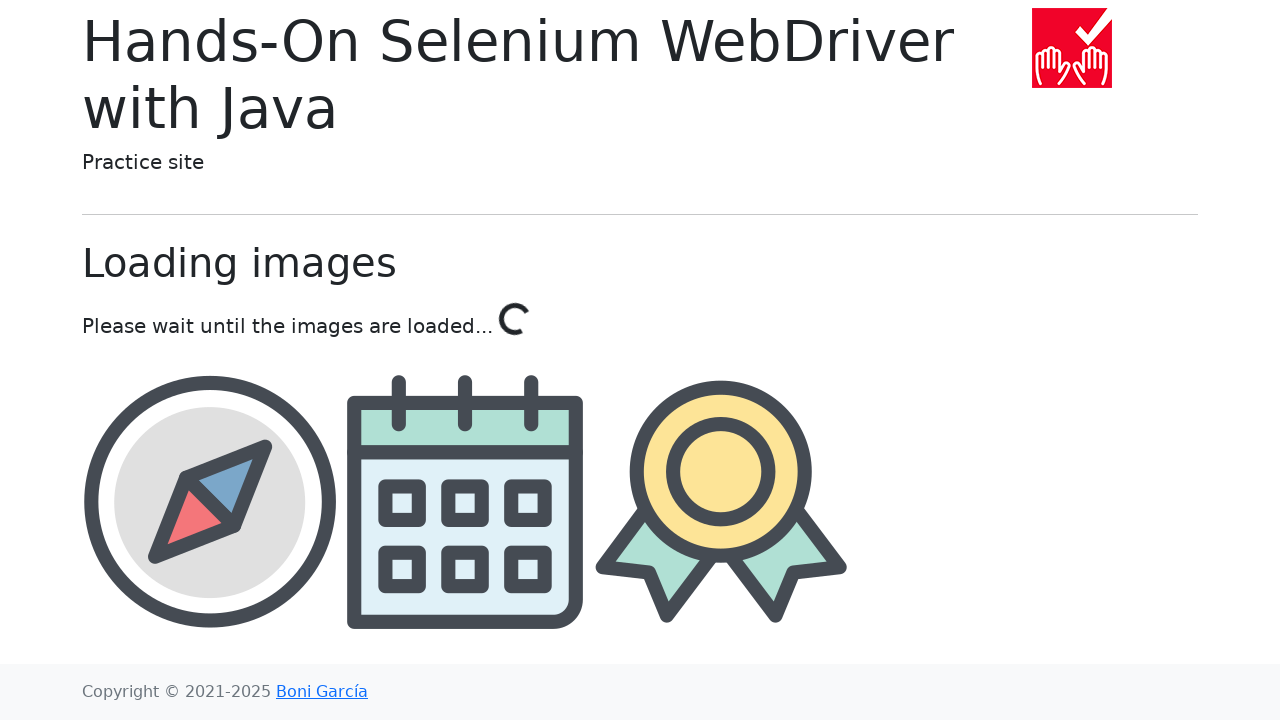

Located all images in the image container
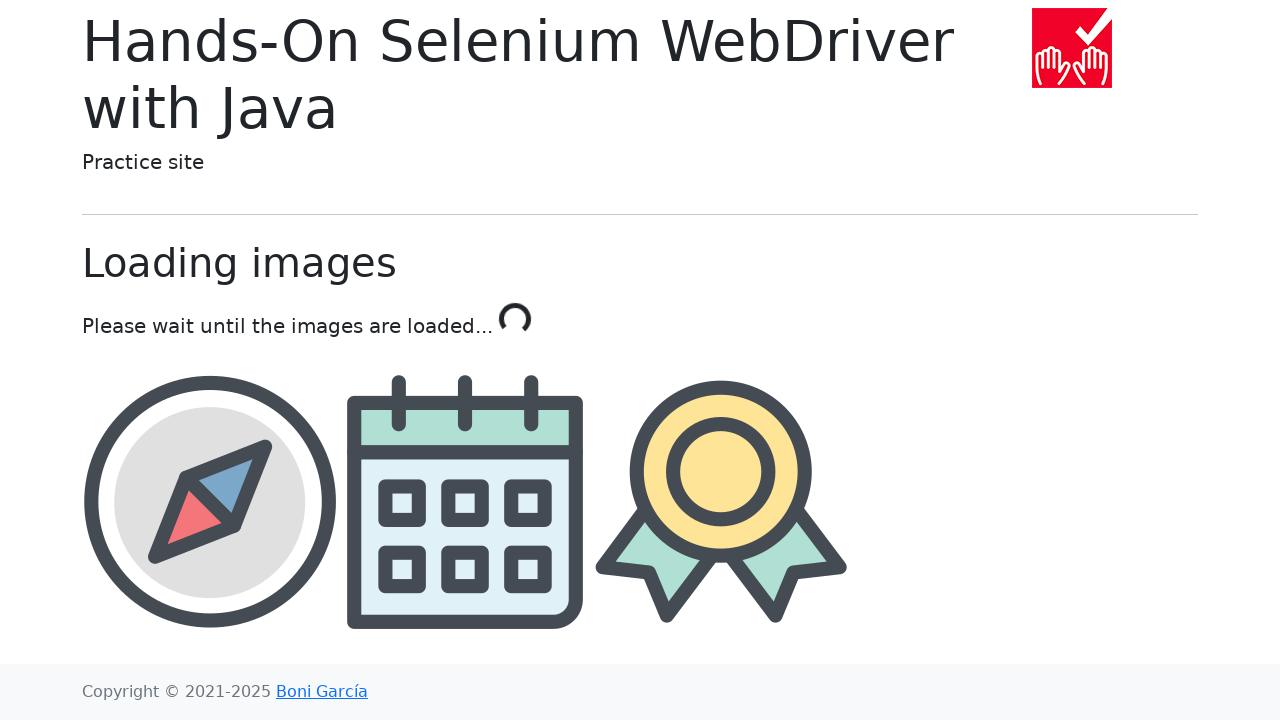

Verified at least 3 images are loaded (found 3 images)
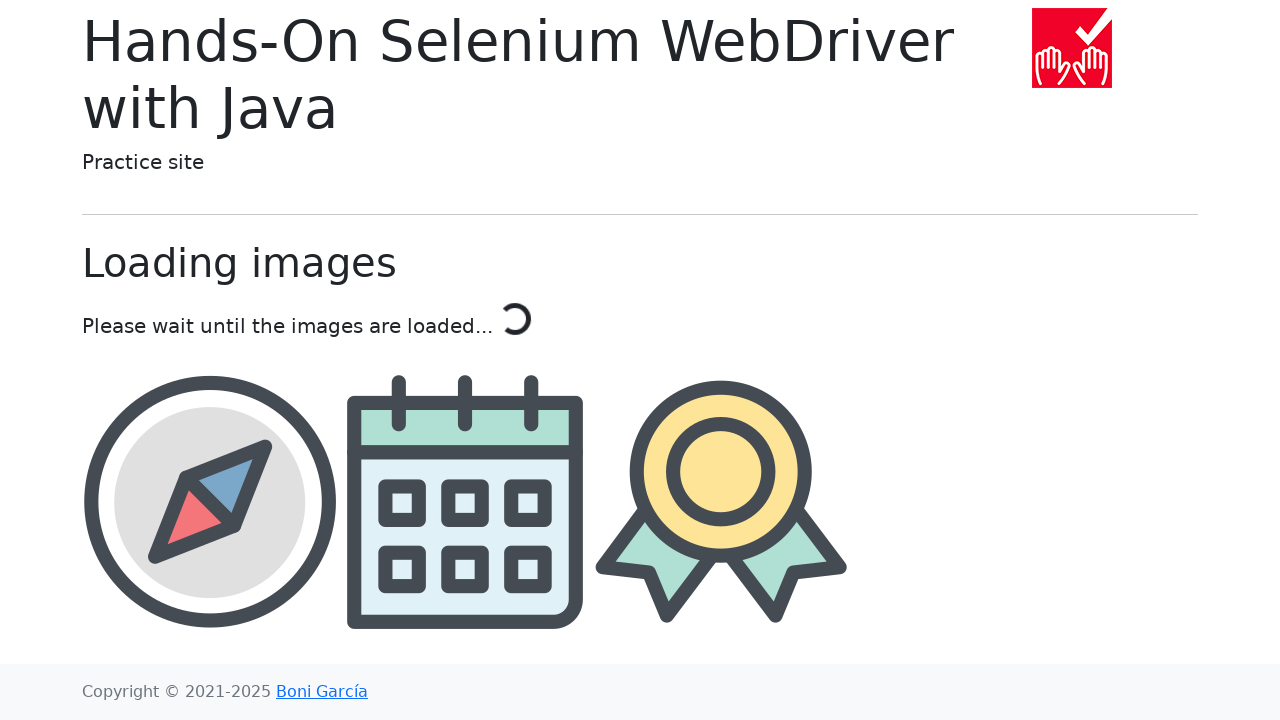

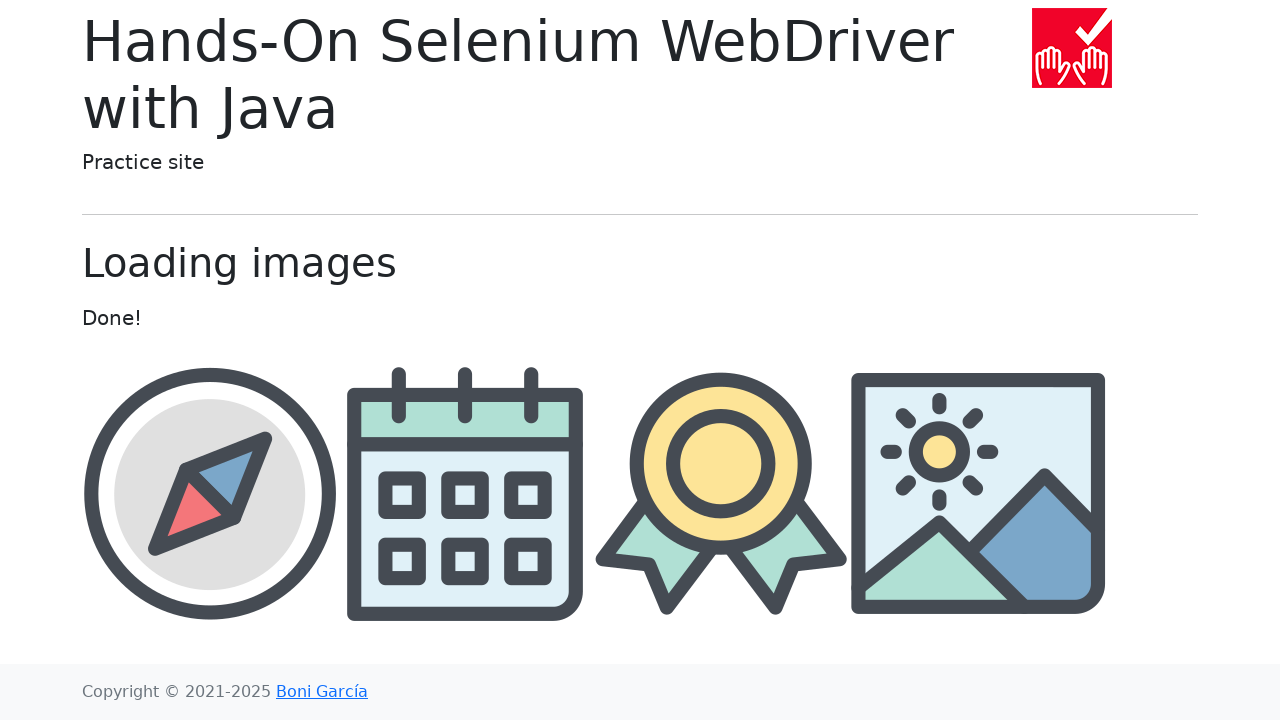